Tests the Playwright homepage by verifying the page title contains "Playwright", checking that the "Get Started" link has the correct href attribute, clicking the link, and verifying navigation to the intro page

Starting URL: https://playwright.dev

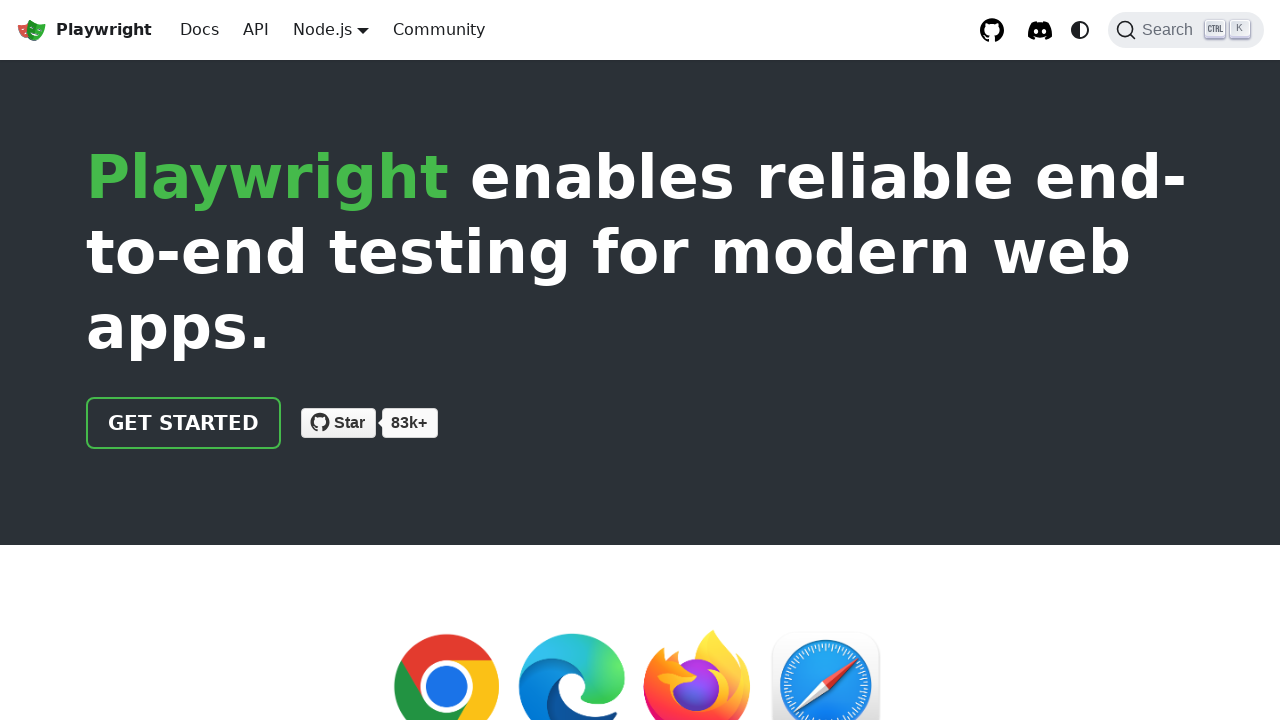

Waited for page to load (domcontentloaded)
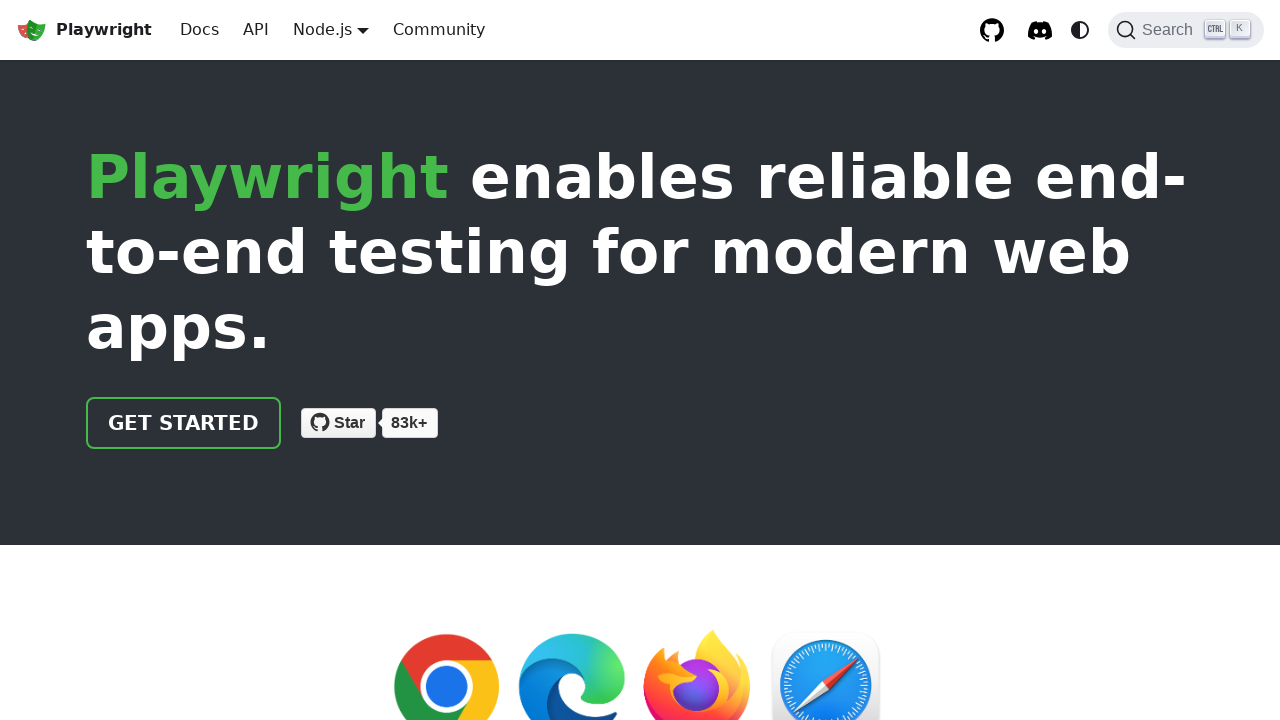

Located the 'Get Started' link
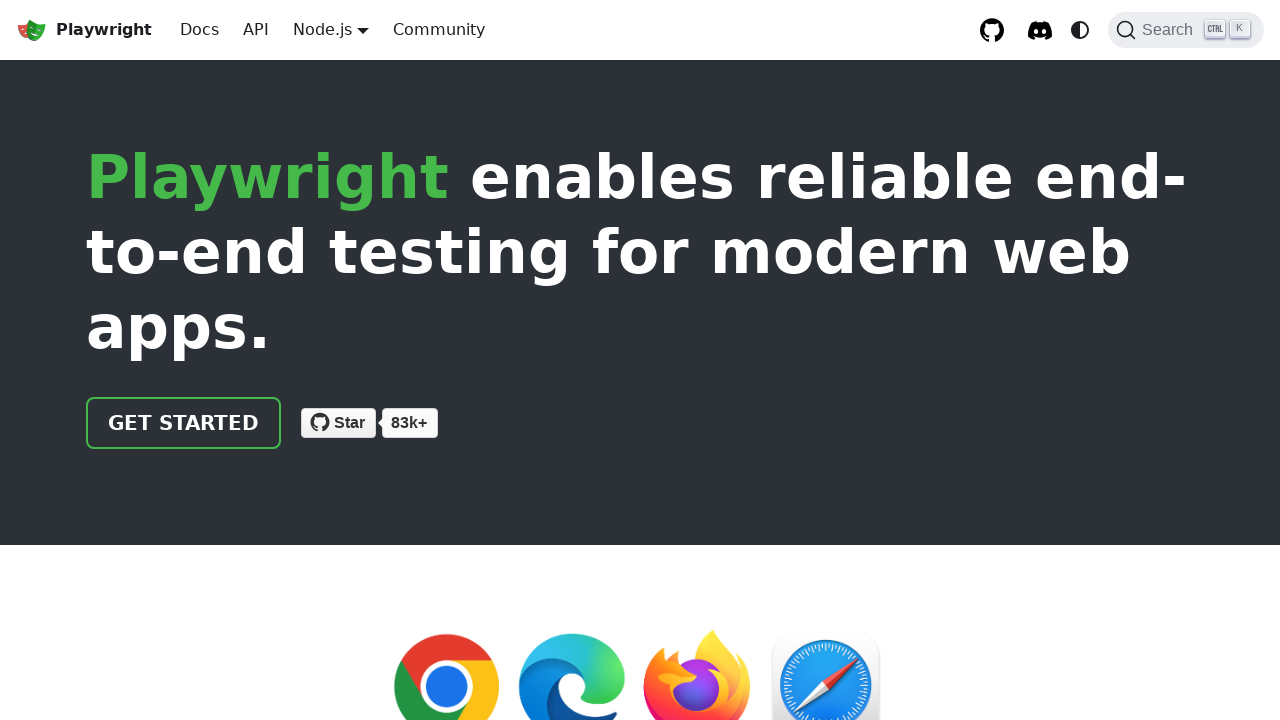

Verified 'Get Started' link has correct href attribute '/docs/intro'
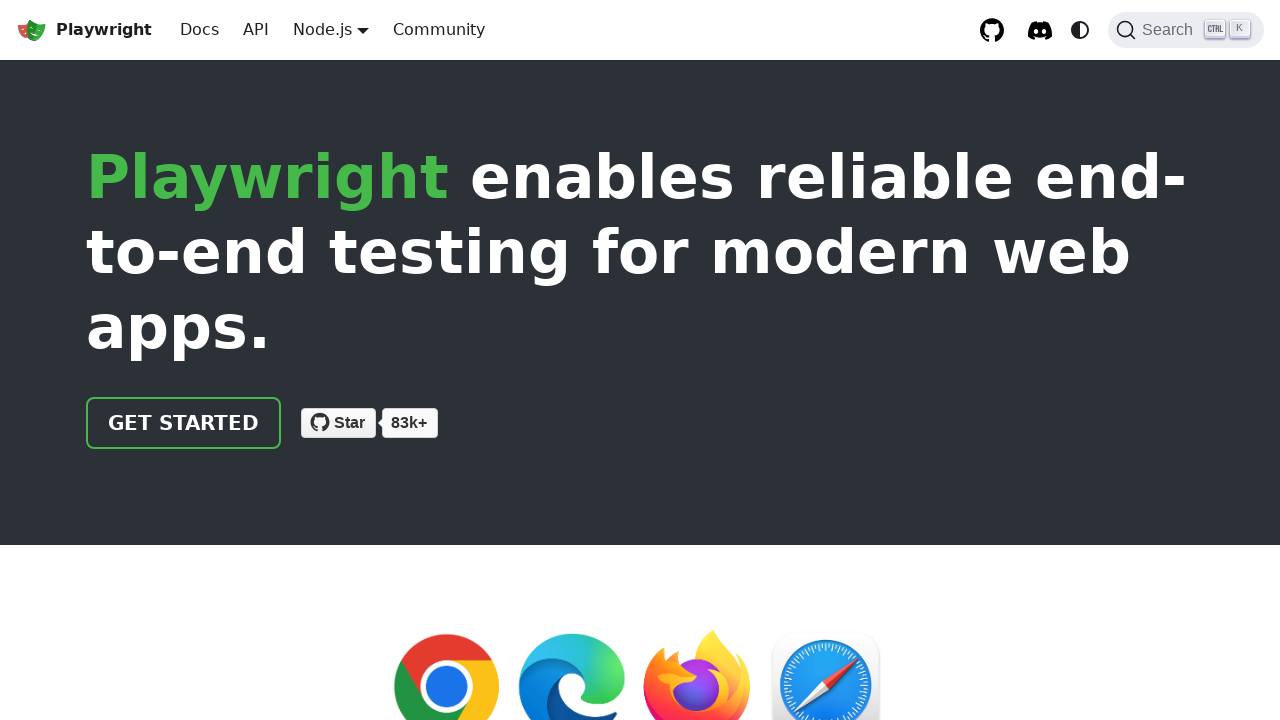

Clicked the 'Get Started' link at (184, 423) on text=Get Started
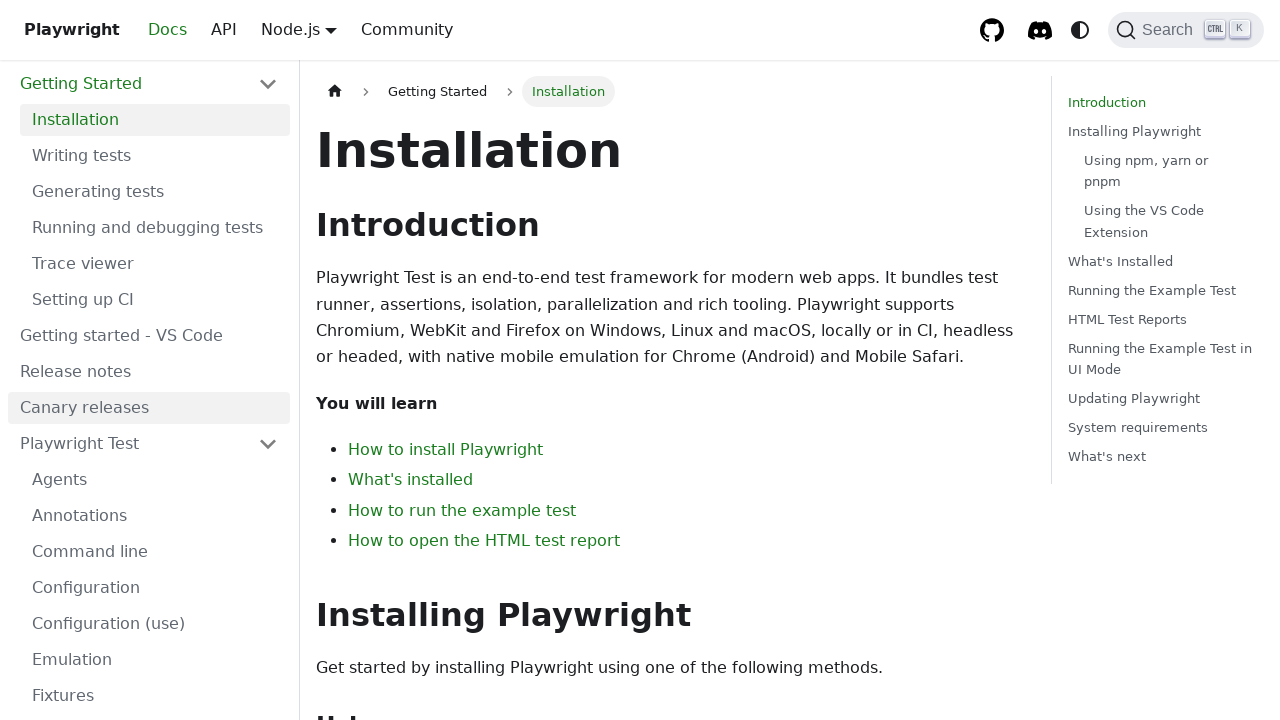

Navigated to intro page (URL contains '/intro')
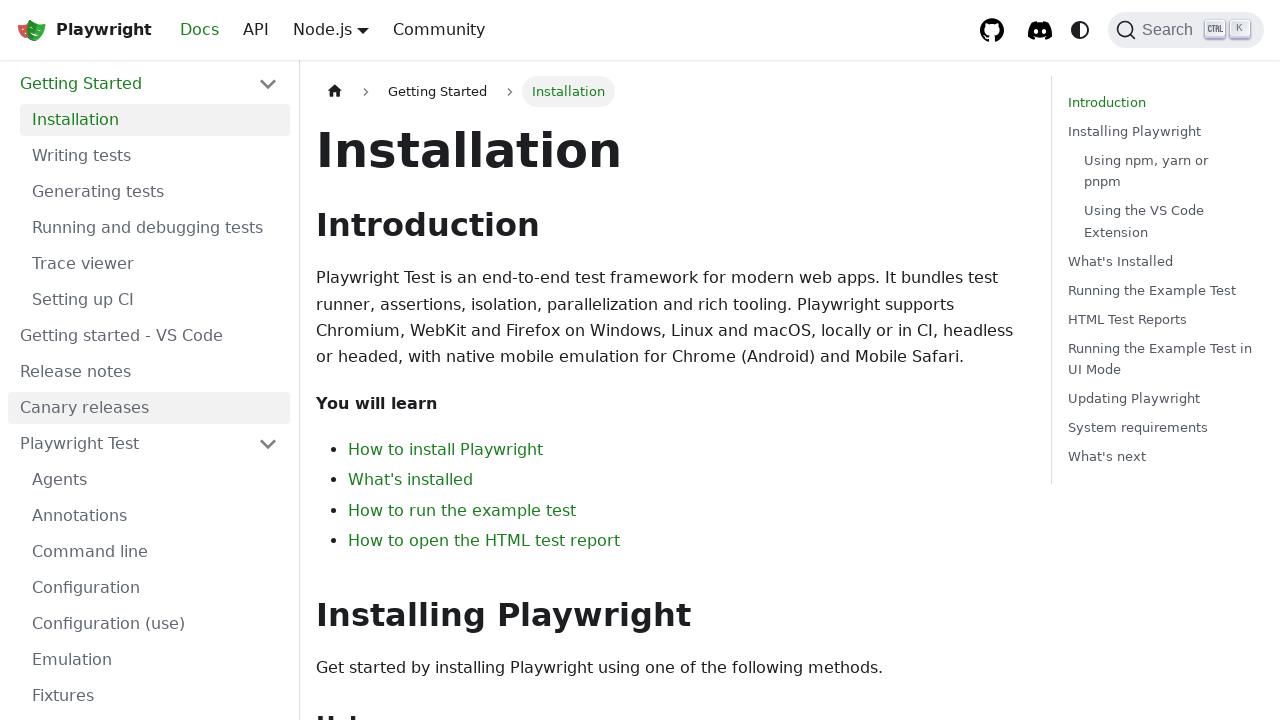

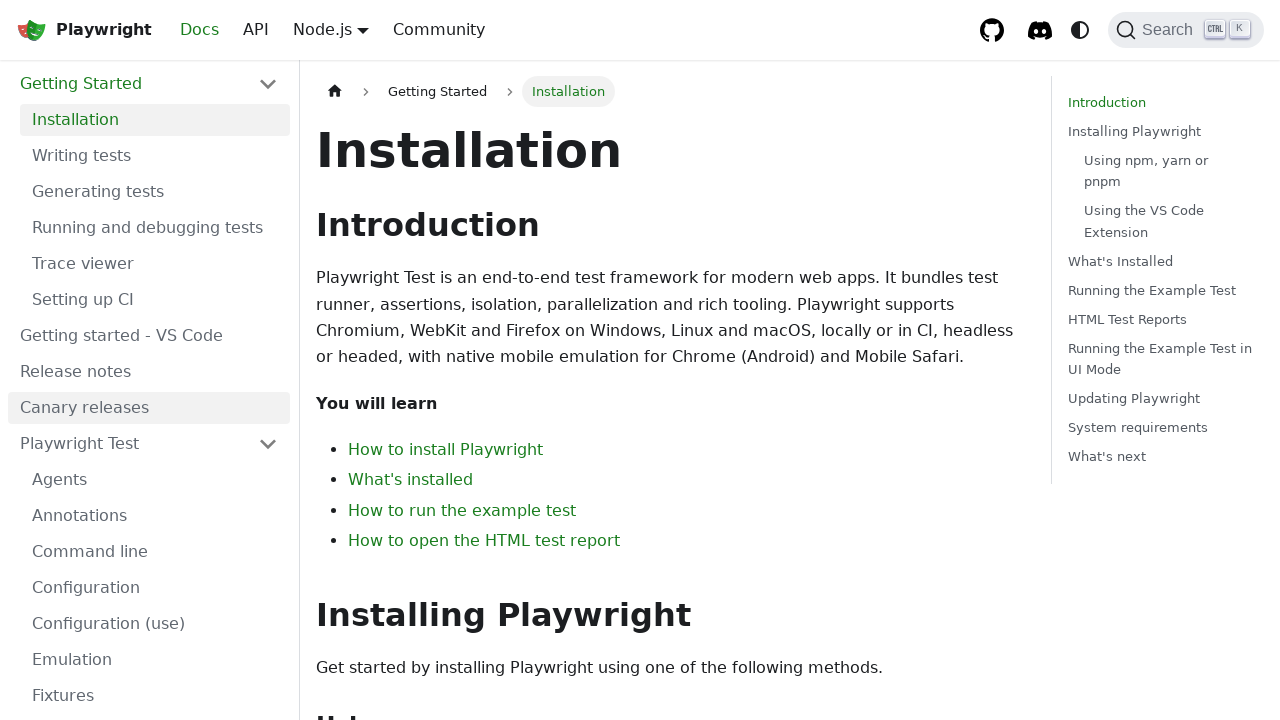